Tests checkbox functionality by finding and clicking all sports checkboxes on the page

Starting URL: http://www.tizag.com/htmlT/htmlcheckboxes.php

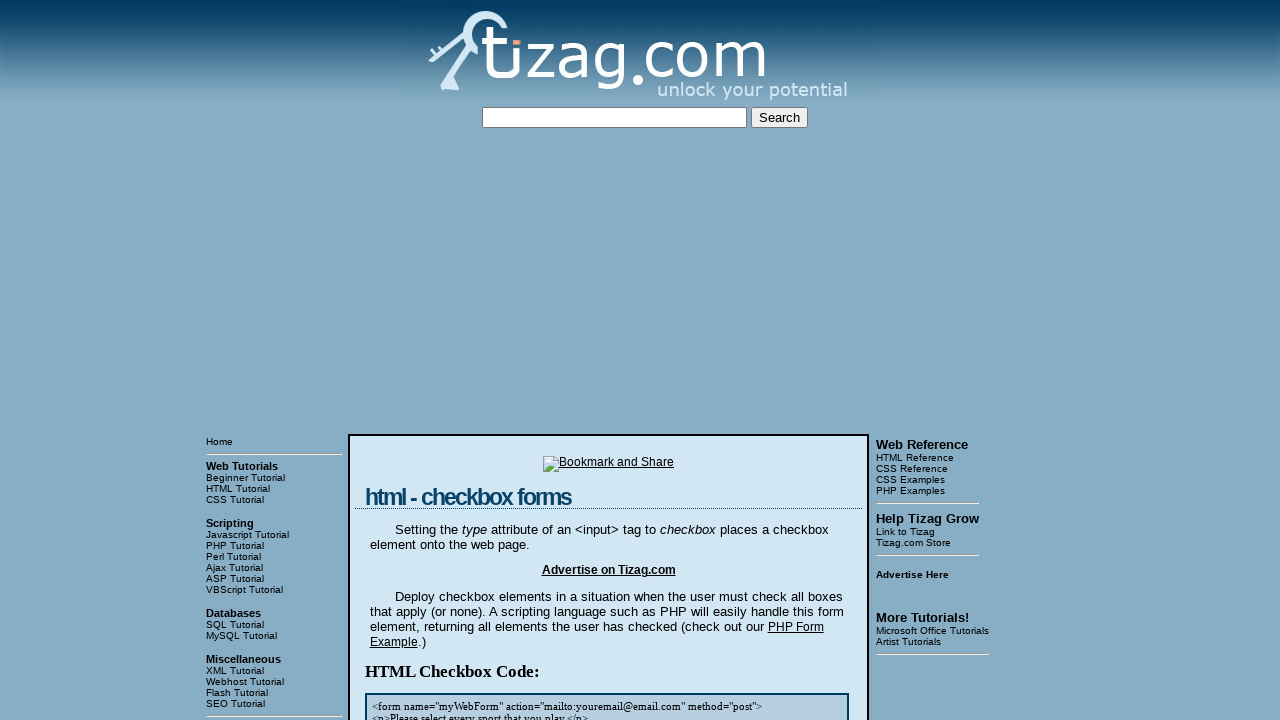

Located the checkbox container block on the page
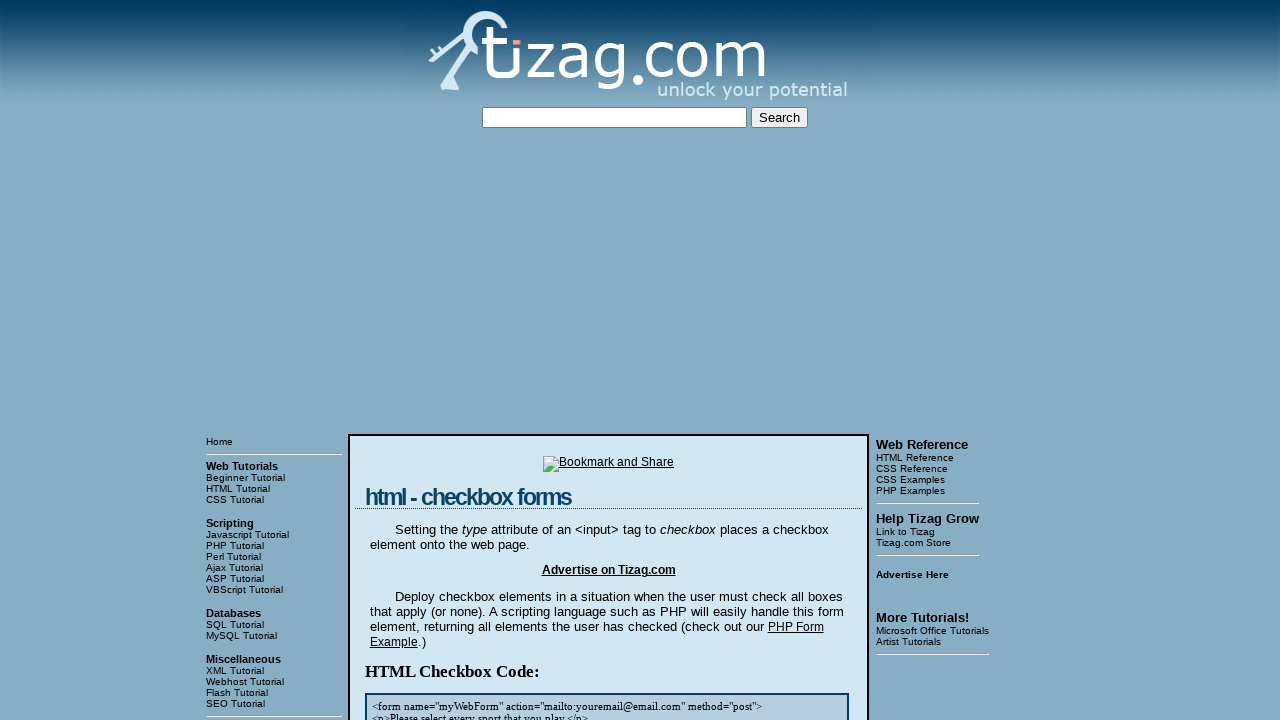

Located all sports checkboxes within the container
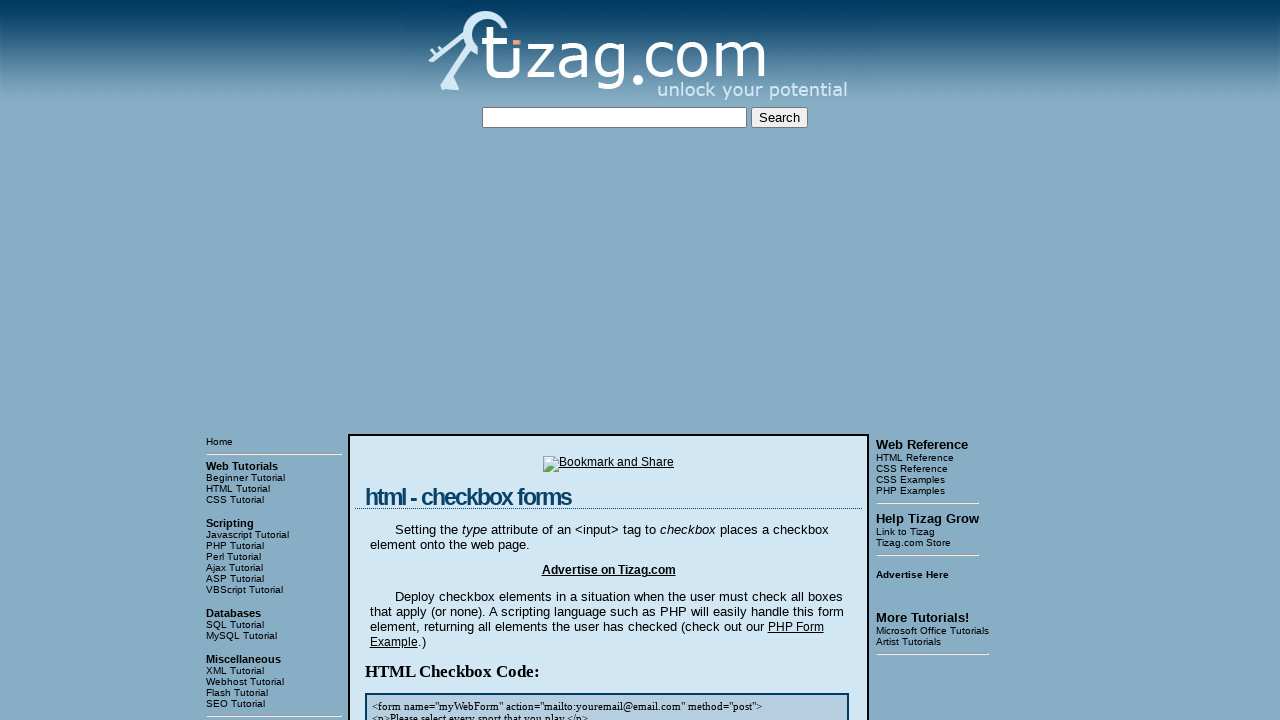

Found 4 total sports checkboxes on the page
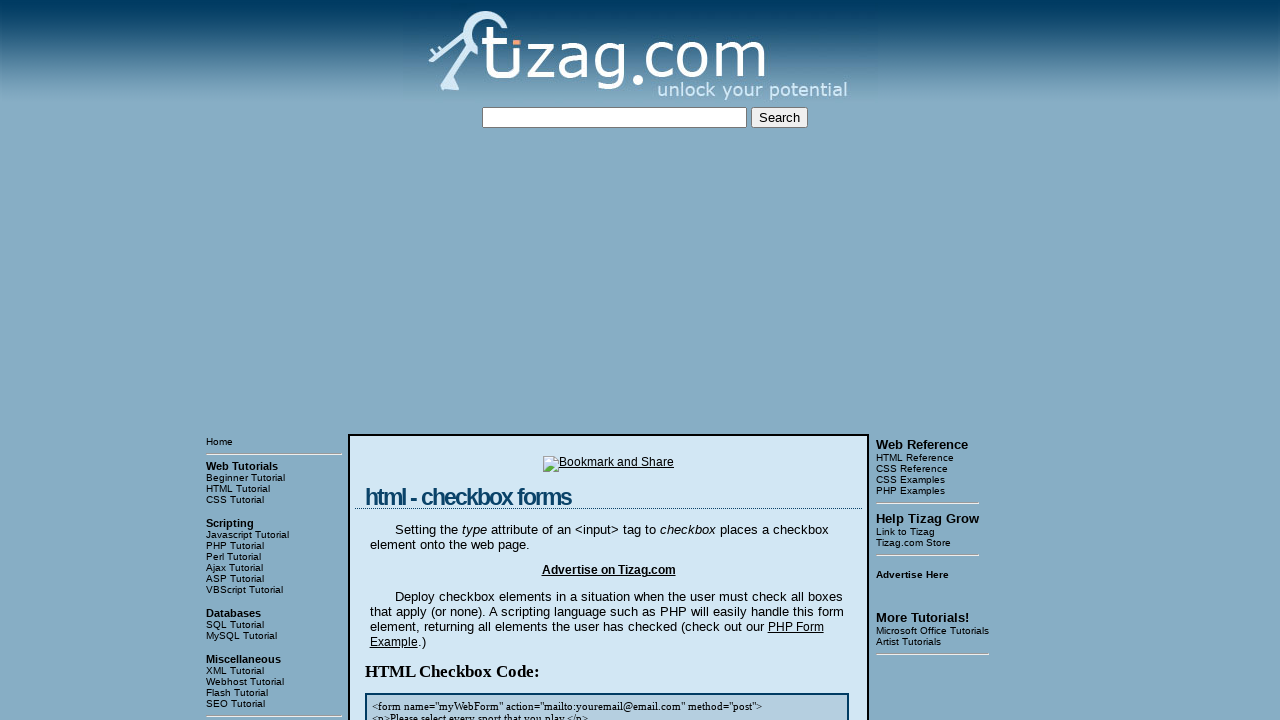

Clicked sports checkbox 1 of 4 at (422, 360) on xpath=/html/body/table[3]/tbody/tr[1]/td[2]/table/tbody/tr/td/div[4] >> input[na
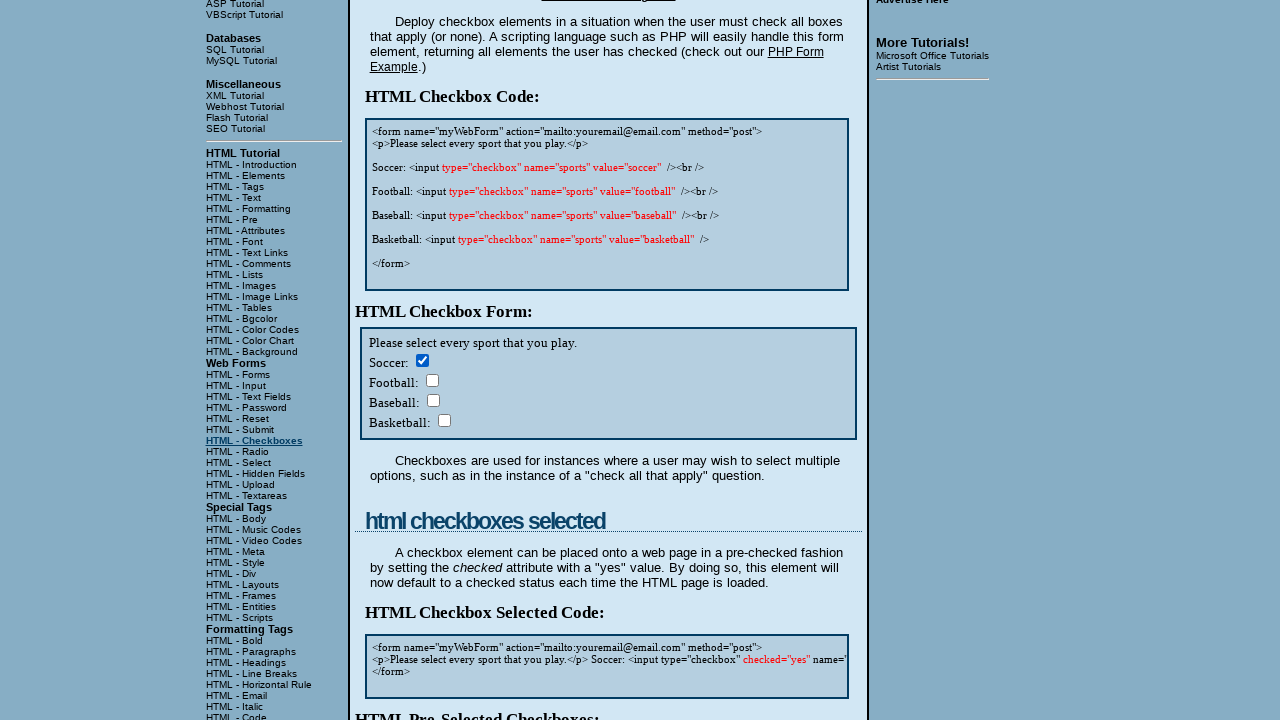

Clicked sports checkbox 2 of 4 at (432, 380) on xpath=/html/body/table[3]/tbody/tr[1]/td[2]/table/tbody/tr/td/div[4] >> input[na
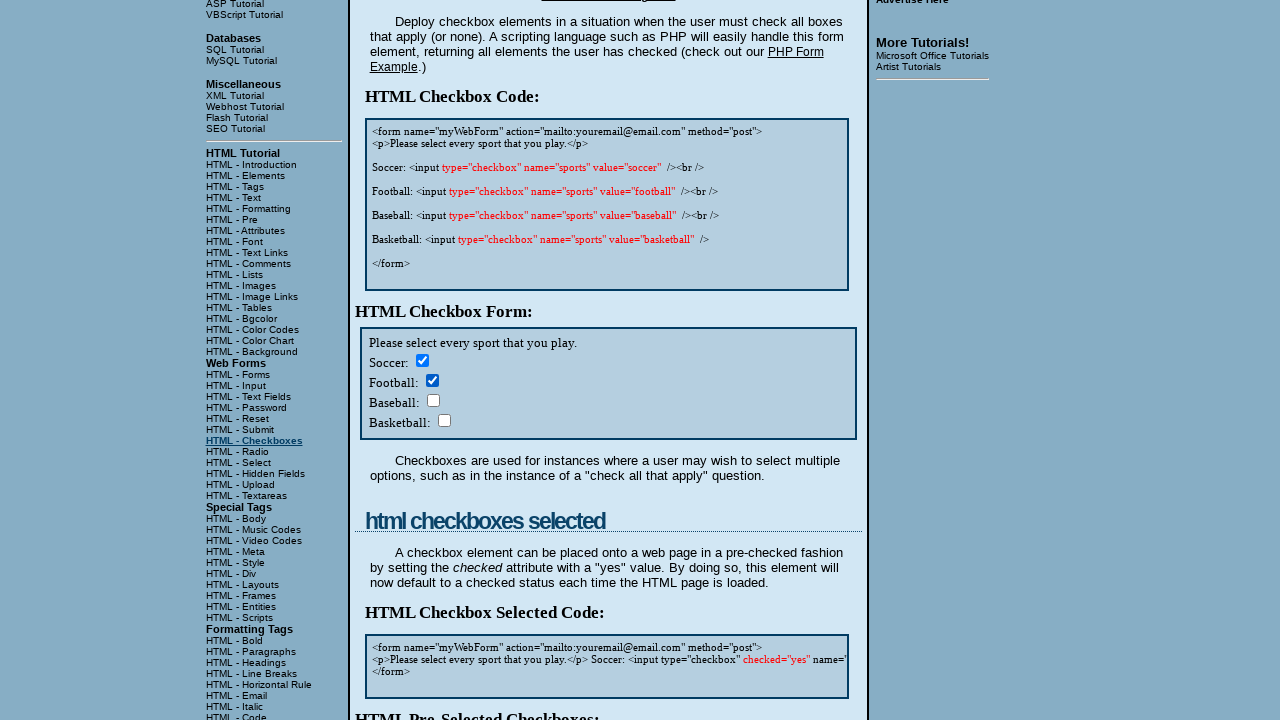

Clicked sports checkbox 3 of 4 at (433, 400) on xpath=/html/body/table[3]/tbody/tr[1]/td[2]/table/tbody/tr/td/div[4] >> input[na
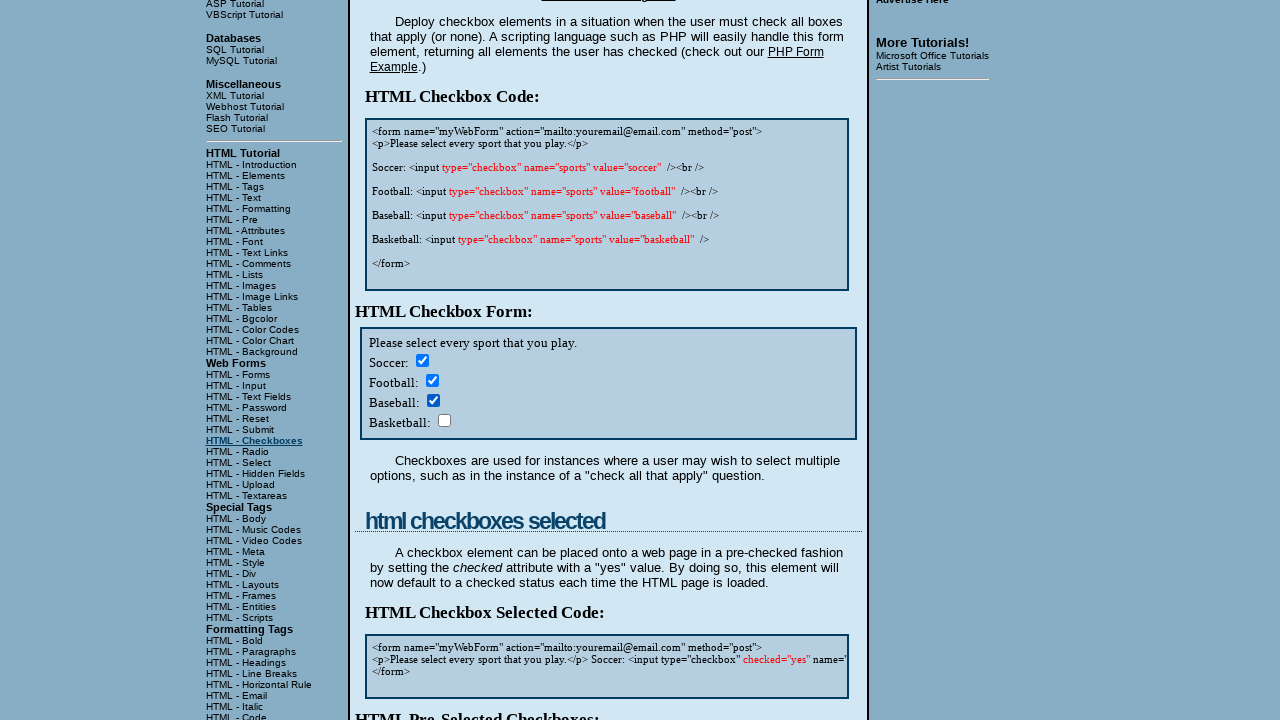

Clicked sports checkbox 4 of 4 at (444, 420) on xpath=/html/body/table[3]/tbody/tr[1]/td[2]/table/tbody/tr/td/div[4] >> input[na
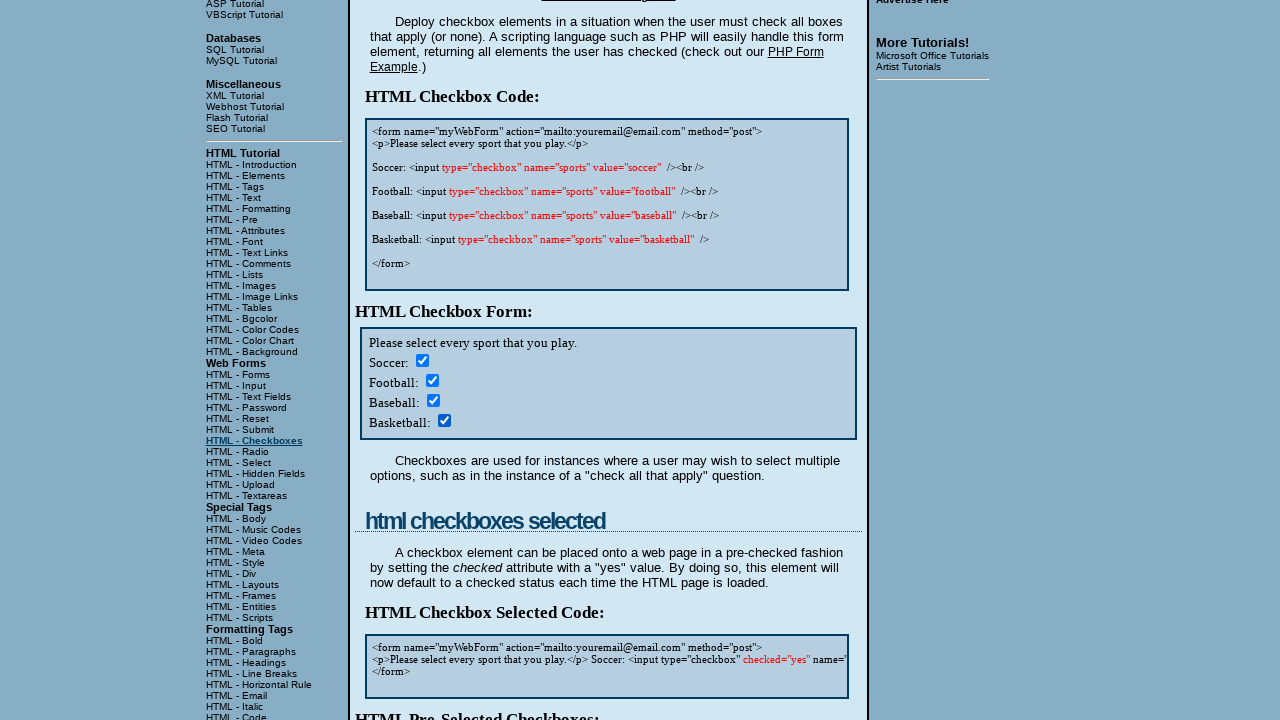

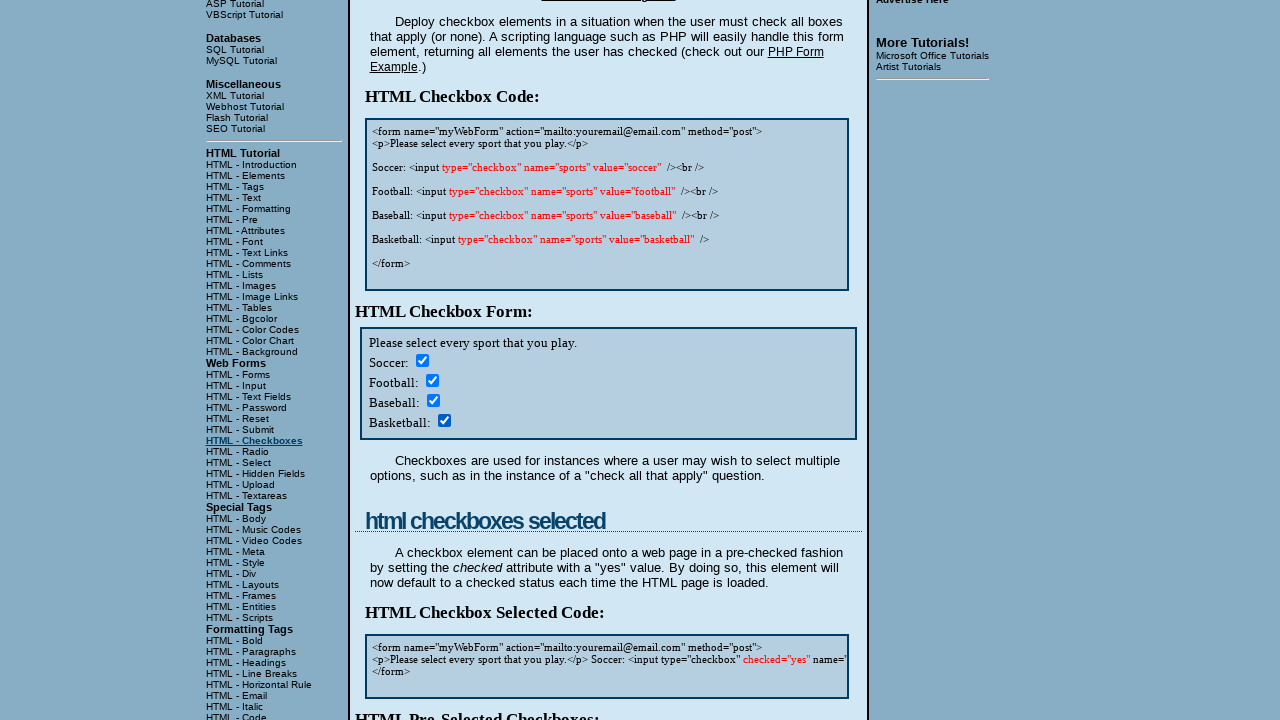